Navigates to the Dynamic Content page via links, verifies the page title is correct, refreshes the page, and verifies the title remains the same.

Starting URL: https://the-internet.herokuapp.com/

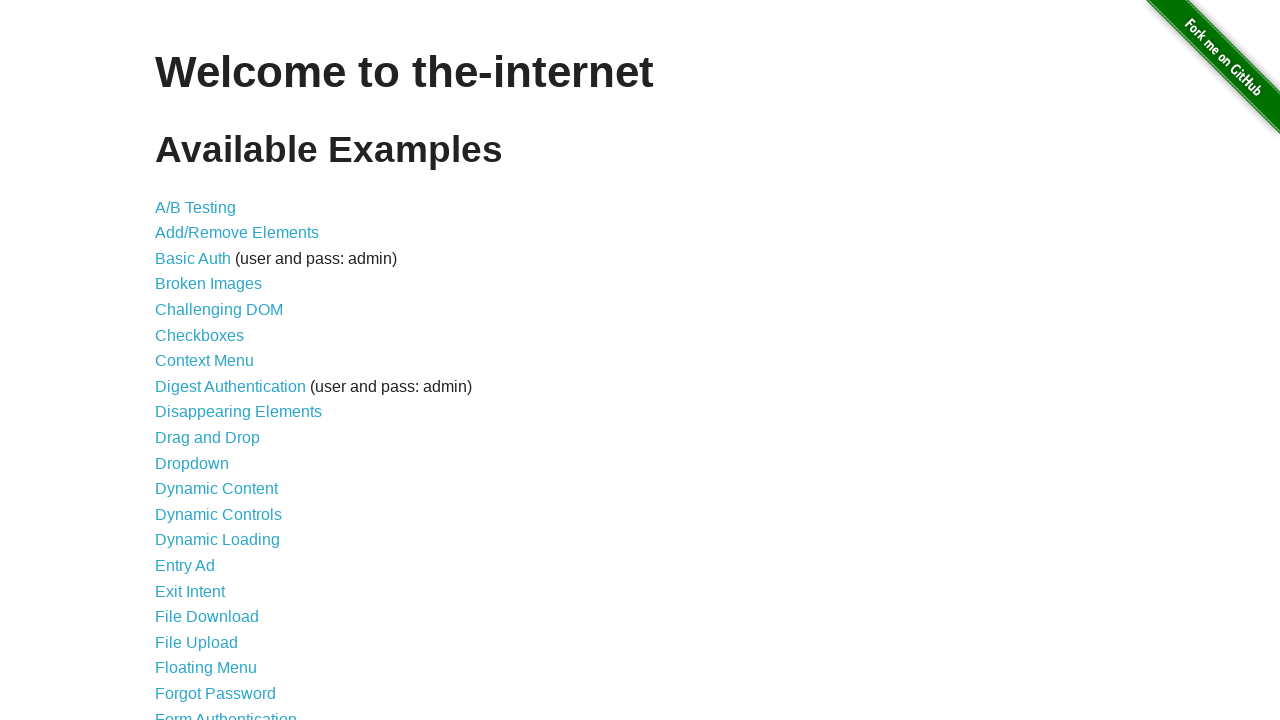

Waited for main page to load (h1 selector)
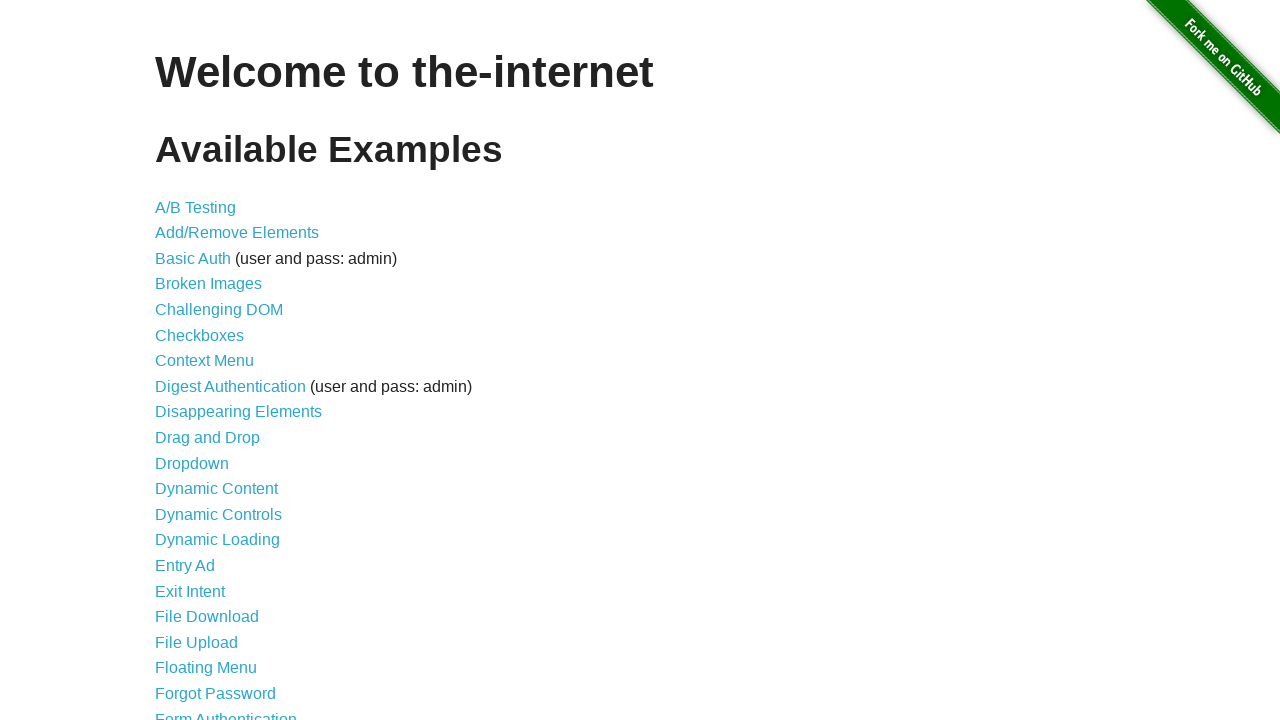

Clicked on the Dynamic Content link at (216, 489) on xpath=/html/body/div[2]/div/ul/li[12]/a
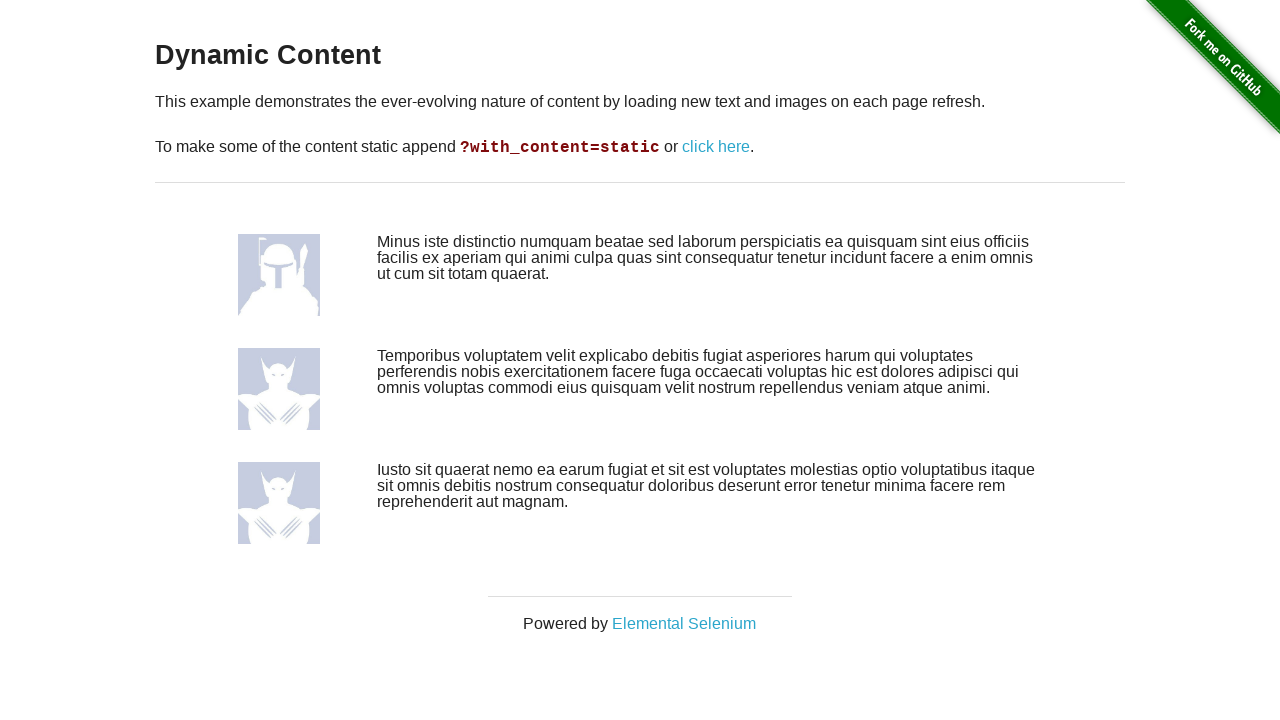

Clicked on the link to view dynamic content with static content enabled at (716, 147) on xpath=/html/body/div[2]/div/div/p[2]/a
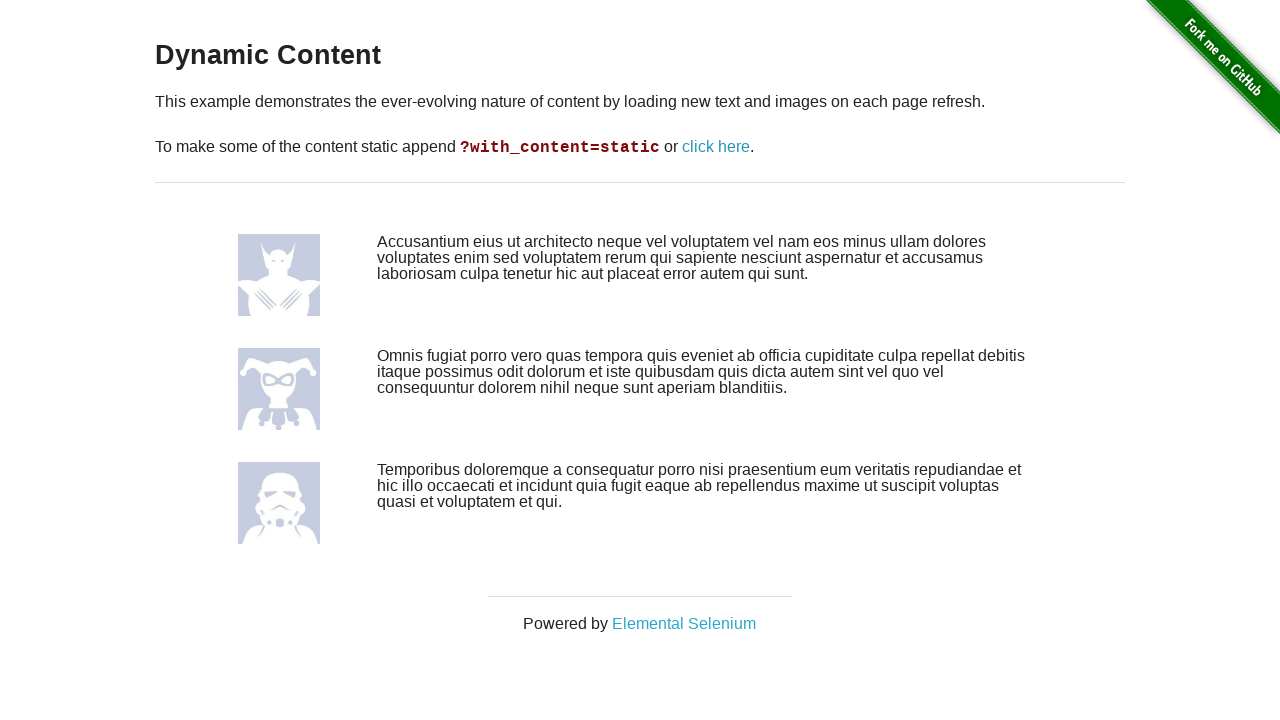

Verified page title is 'Dynamic Content'
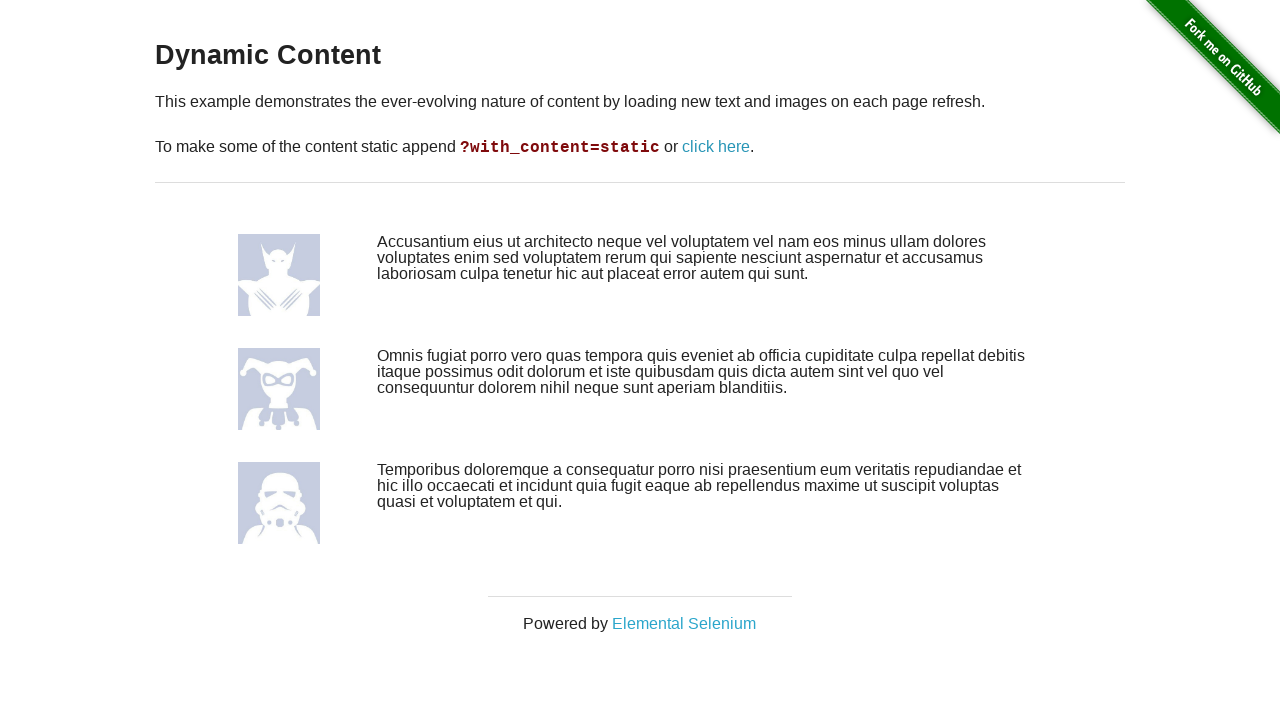

Refreshed the page
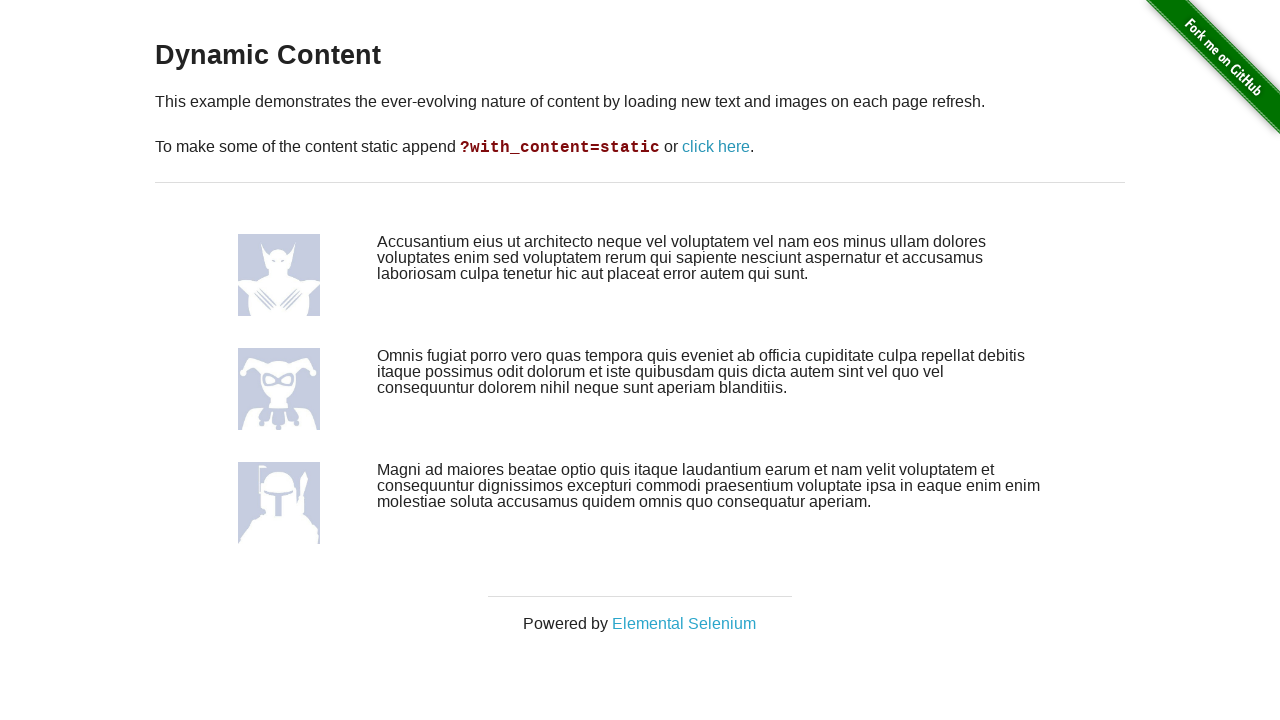

Verified page title is still 'Dynamic Content' after refresh
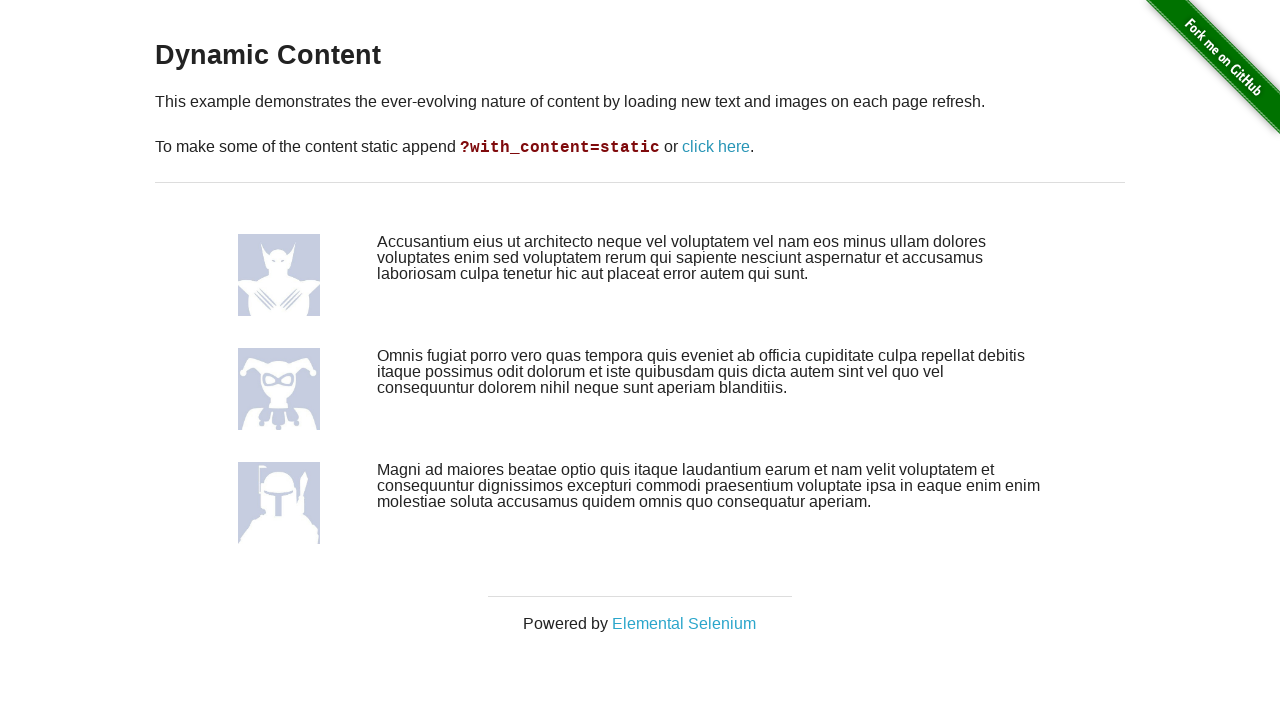

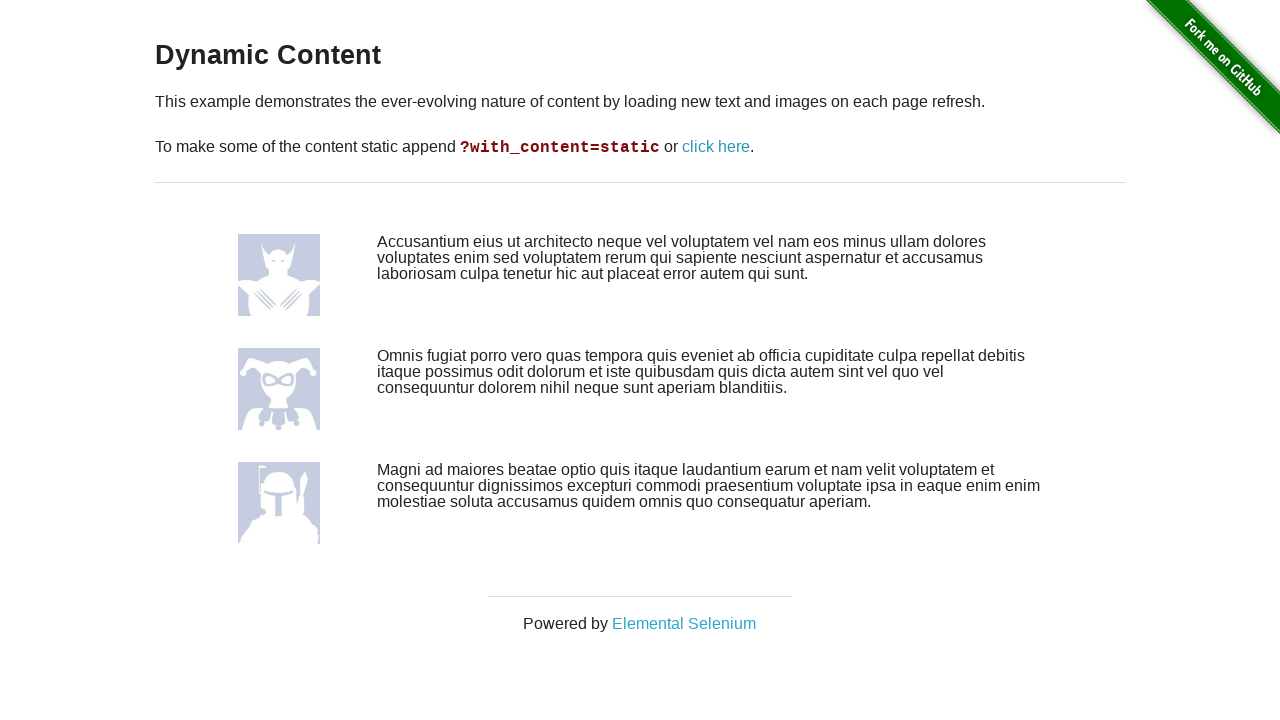